Tests navigation to POS Software page by clicking vertical menu, hovering over Fintech category, and selecting Pos Software

Starting URL: https://www.tranktechnologies.com/

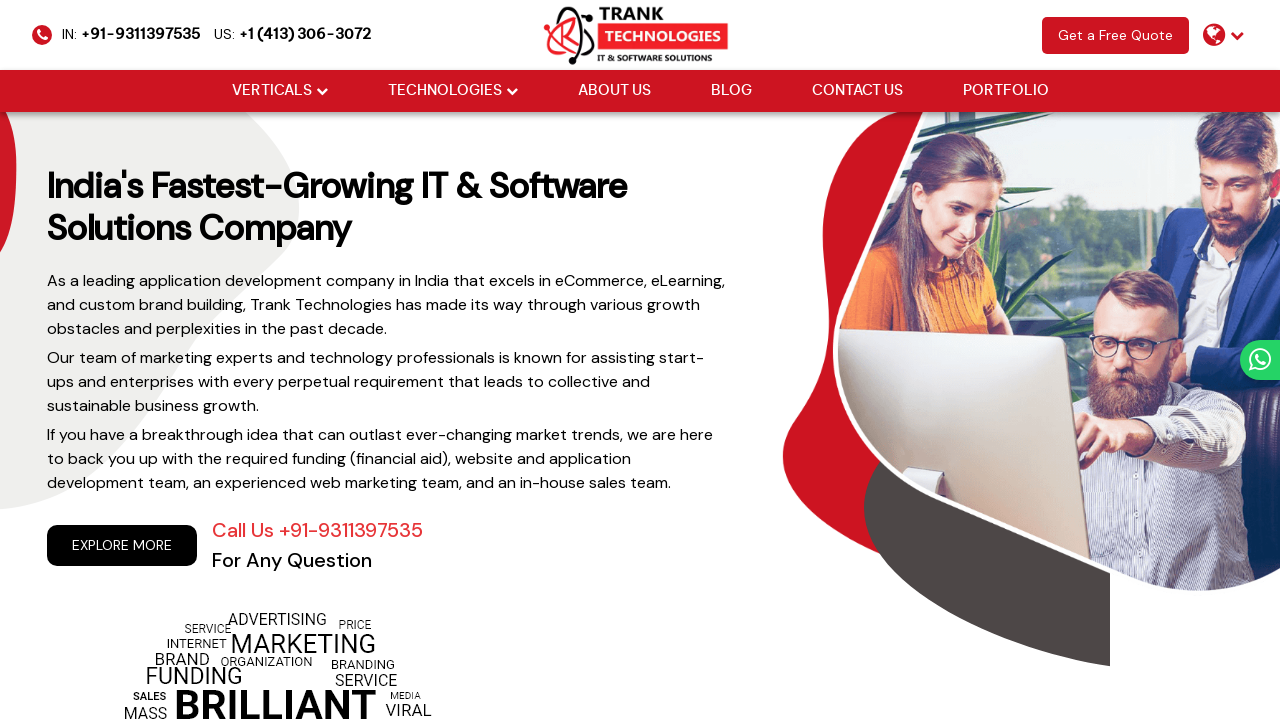

Clicked vertical menu button at (272, 91) on xpath=/html/body/header/div[2]/ul/li[1]/a
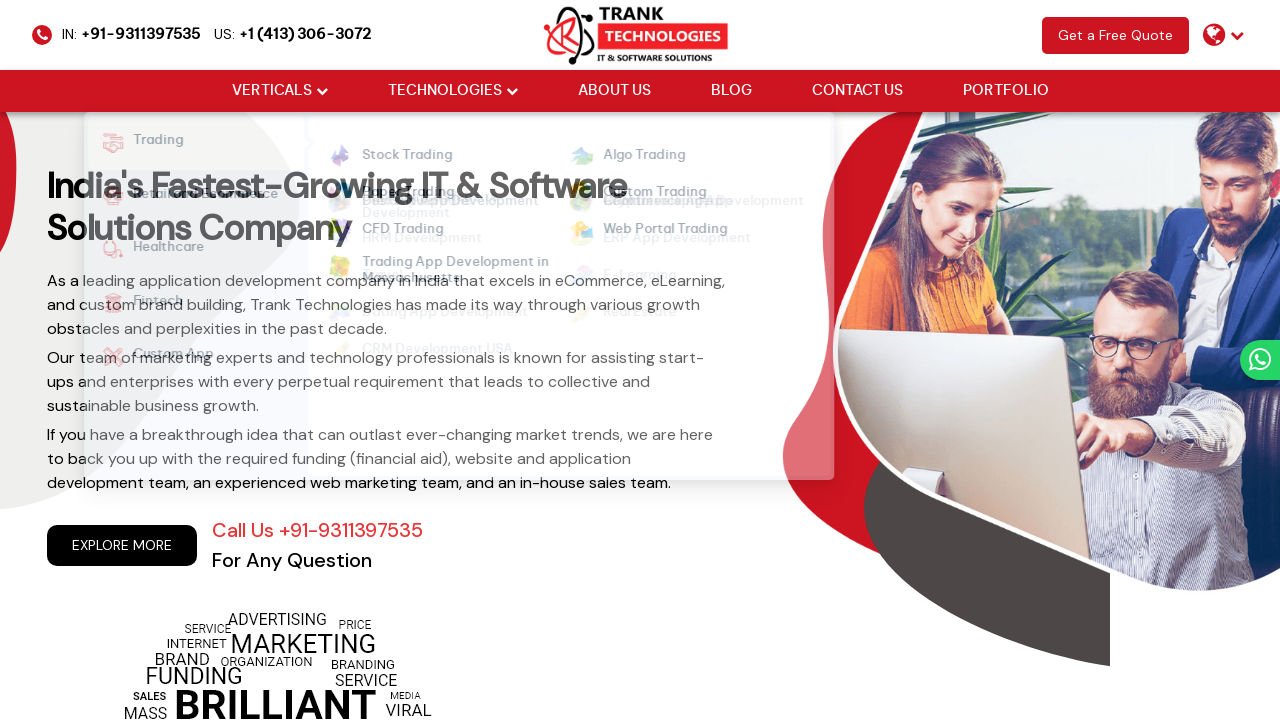

Hovered over Fintech category at (146, 303) on xpath=//strong[normalize-space()='Fintech']
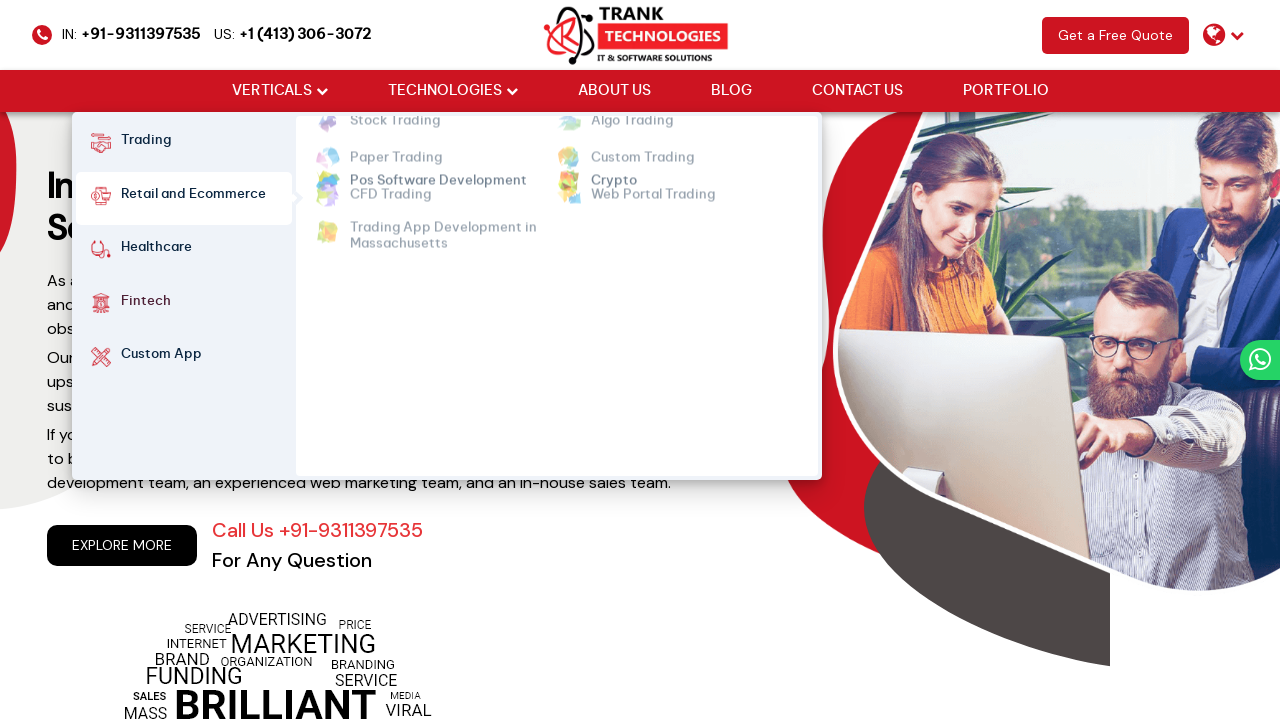

Hovered over Pos Software option at (438, 156) on xpath=//ul[@class='cm-flex cm-flex-wrap']//a[contains(text(),'Pos Software')]
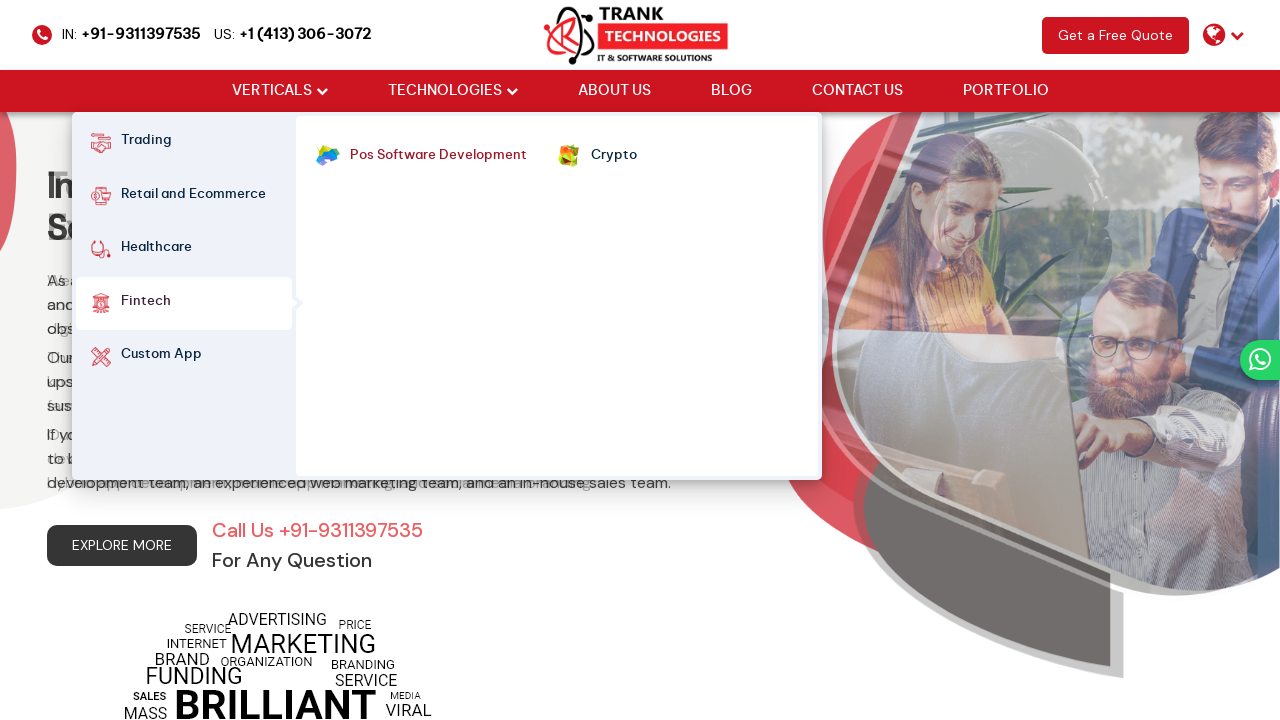

Clicked on Pos Software to navigate to page at (438, 156) on xpath=//ul[@class='cm-flex cm-flex-wrap']//a[contains(text(),'Pos Software')]
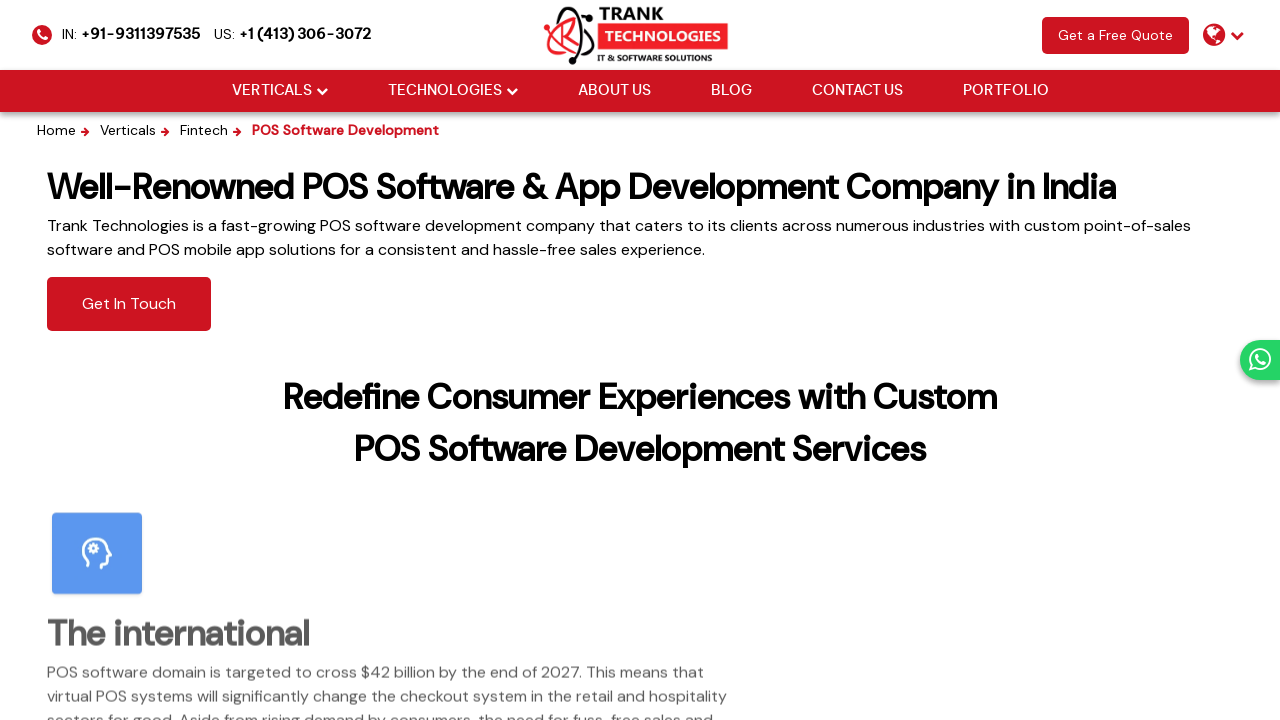

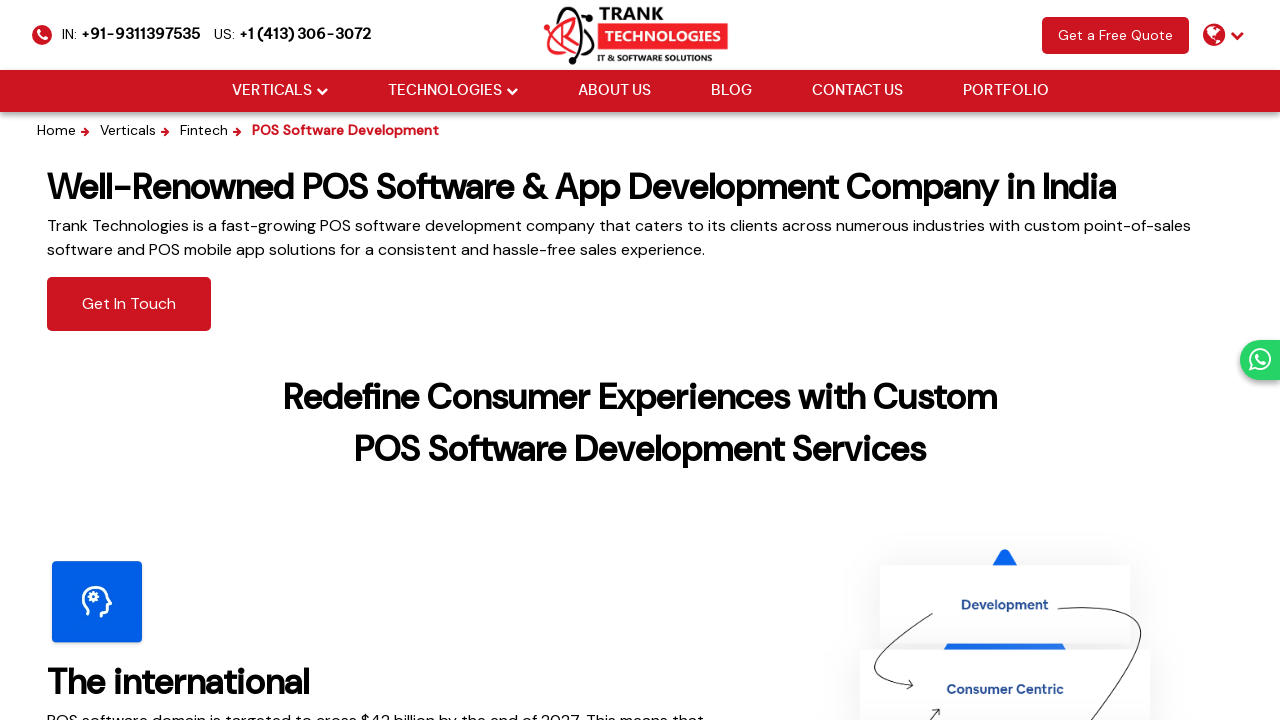